Tests slider functionality by switching to an iframe and dragging a blue slider element horizontally

Starting URL: https://www.globalsqa.com/demo-site/sliders/

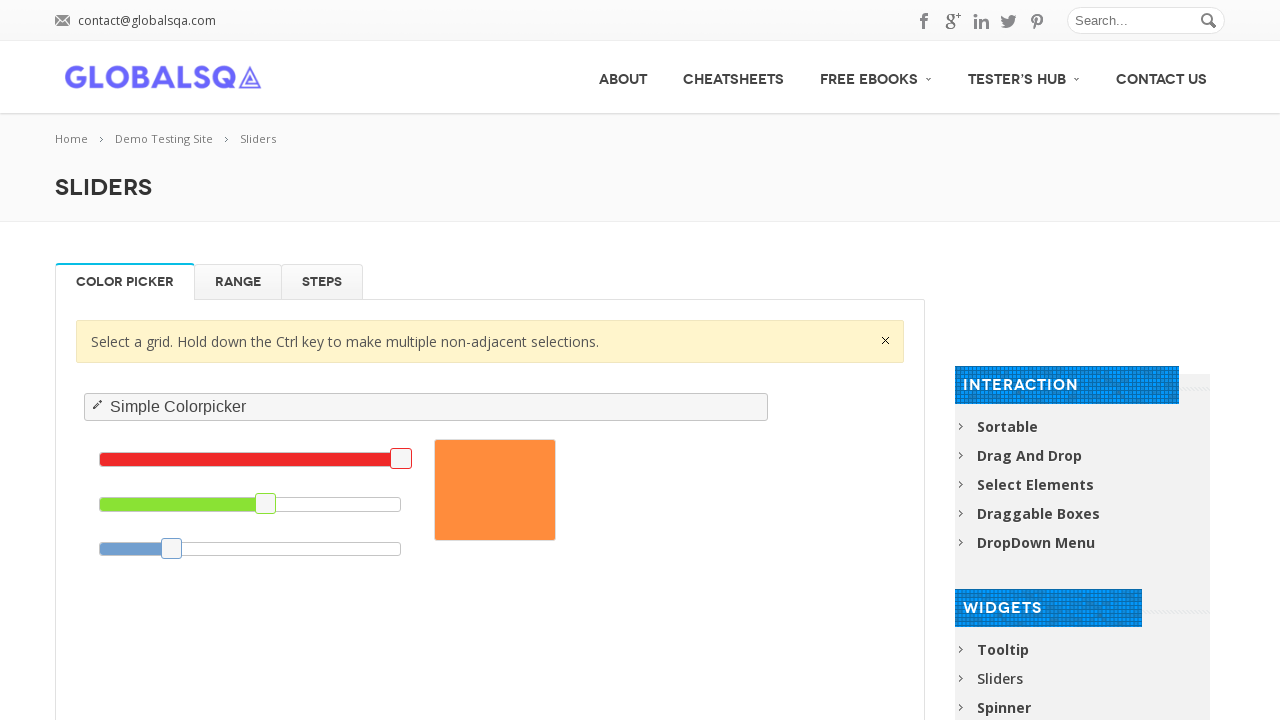

Located iframe containing the slider
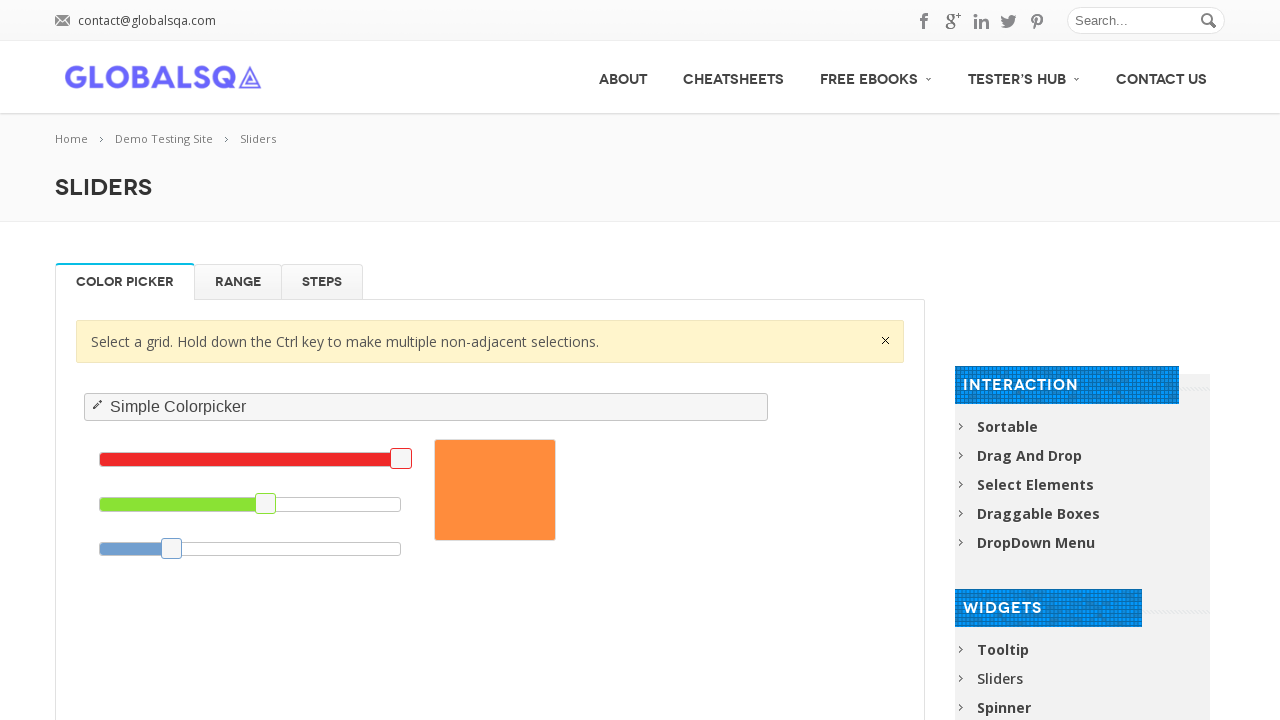

Located blue slider element within iframe
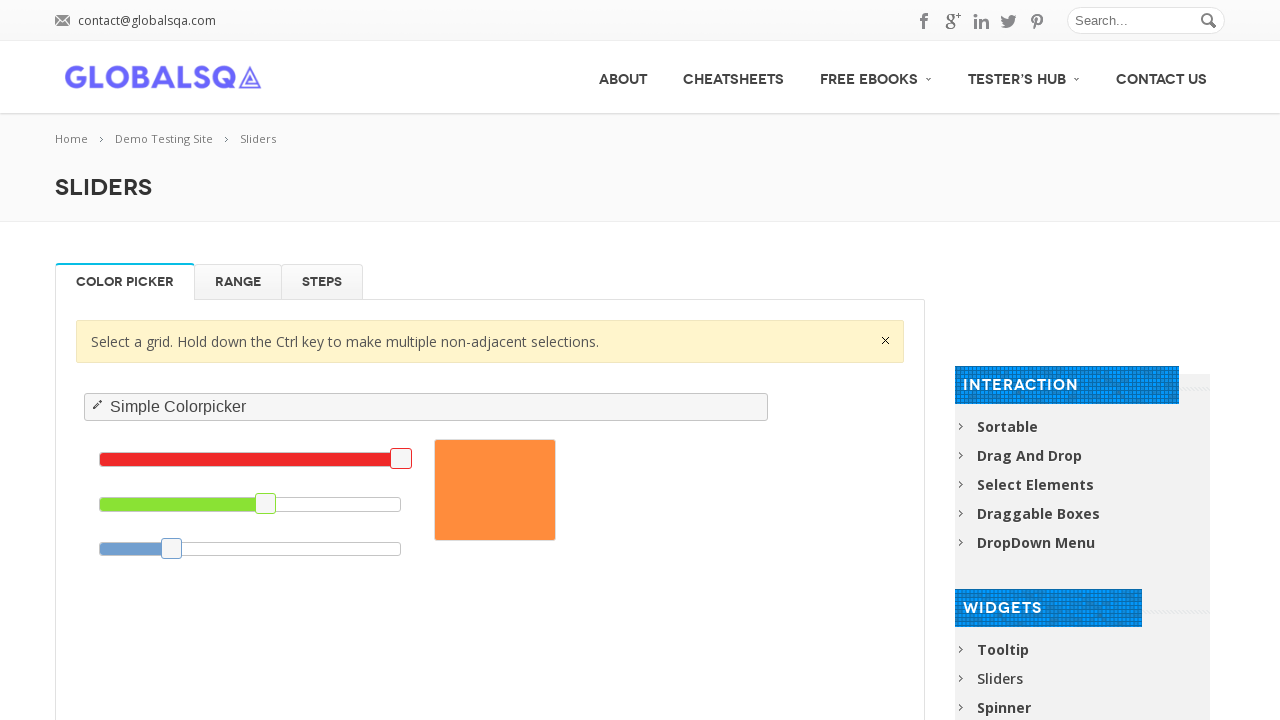

Dragged blue slider 100 pixels to the right at (200, 543)
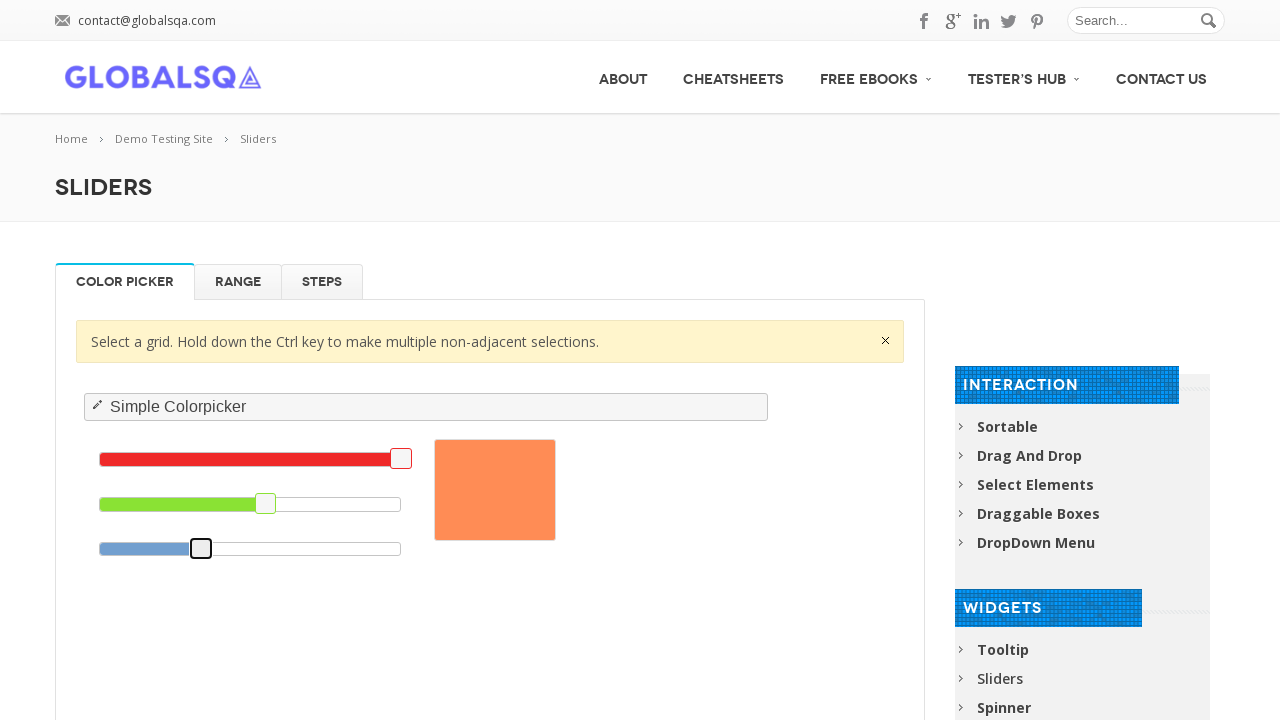

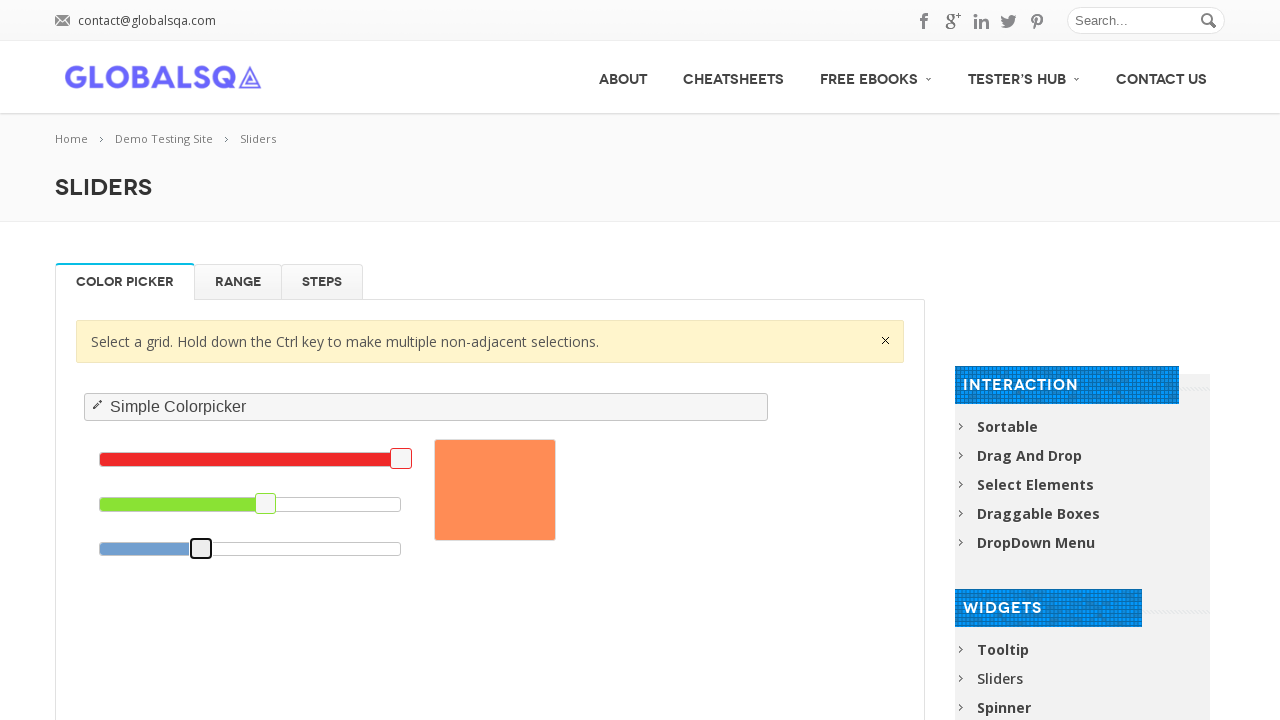